Tests dropdown select functionality by selecting options using different methods (visible text, index, and value) and verifying available options

Starting URL: https://v1.training-support.net/selenium/selects

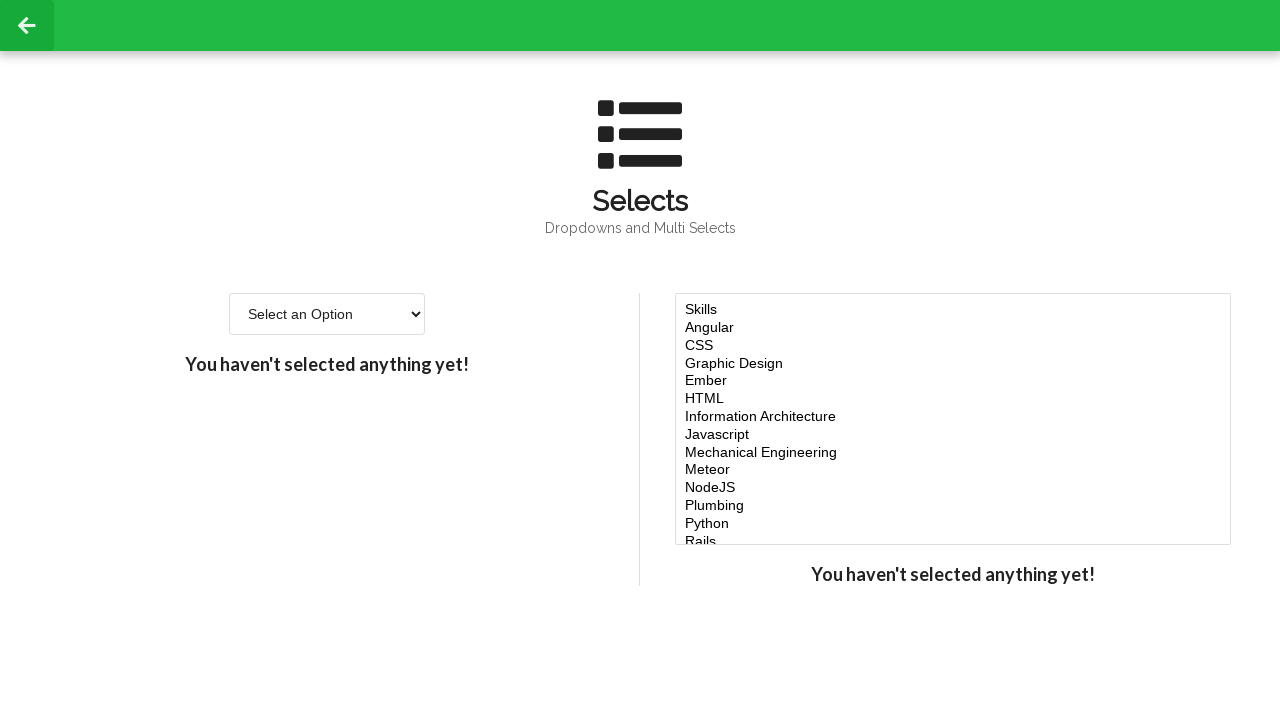

Located the single select dropdown element
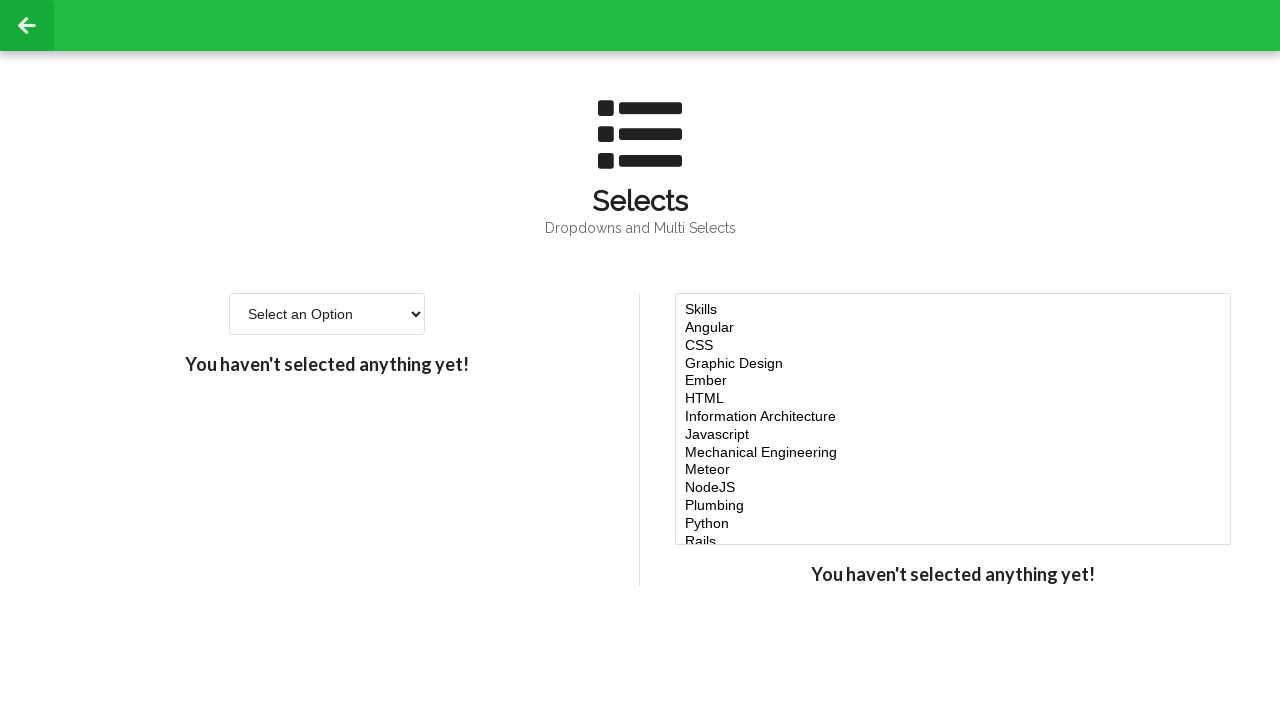

Selected 'Option 2' from dropdown using visible text on #single-select
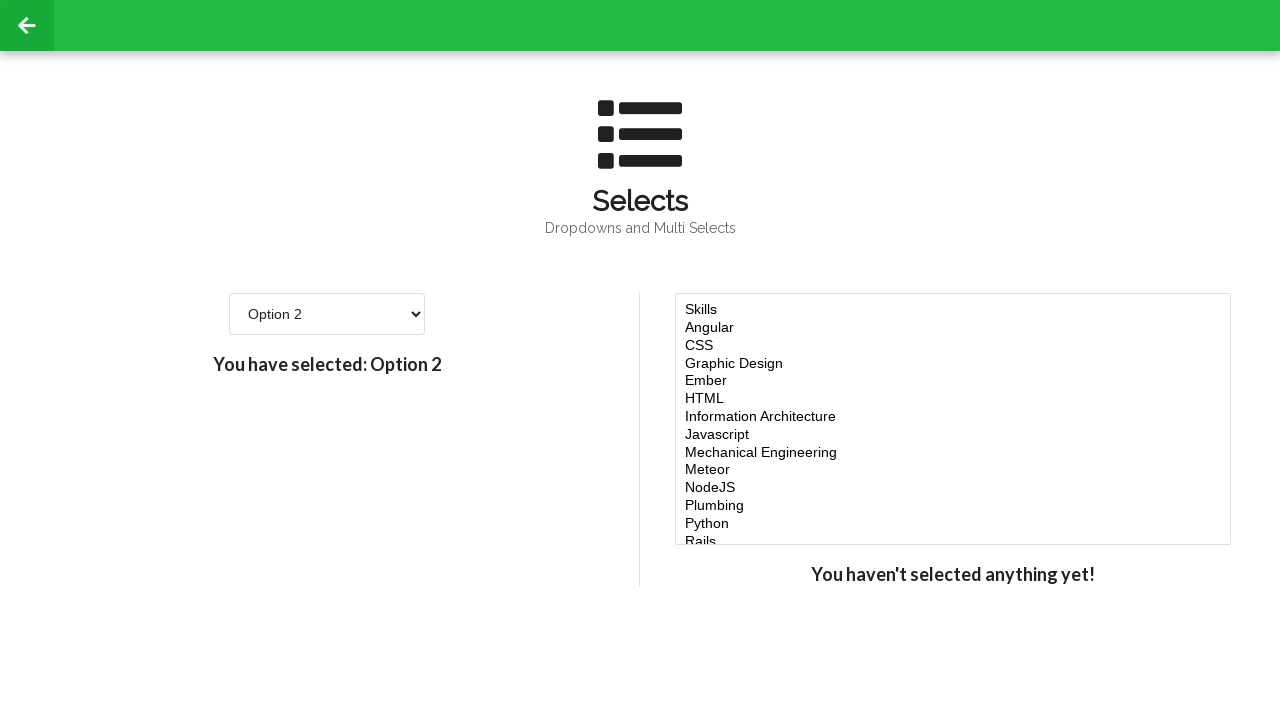

Selected option at index 3 from dropdown on #single-select
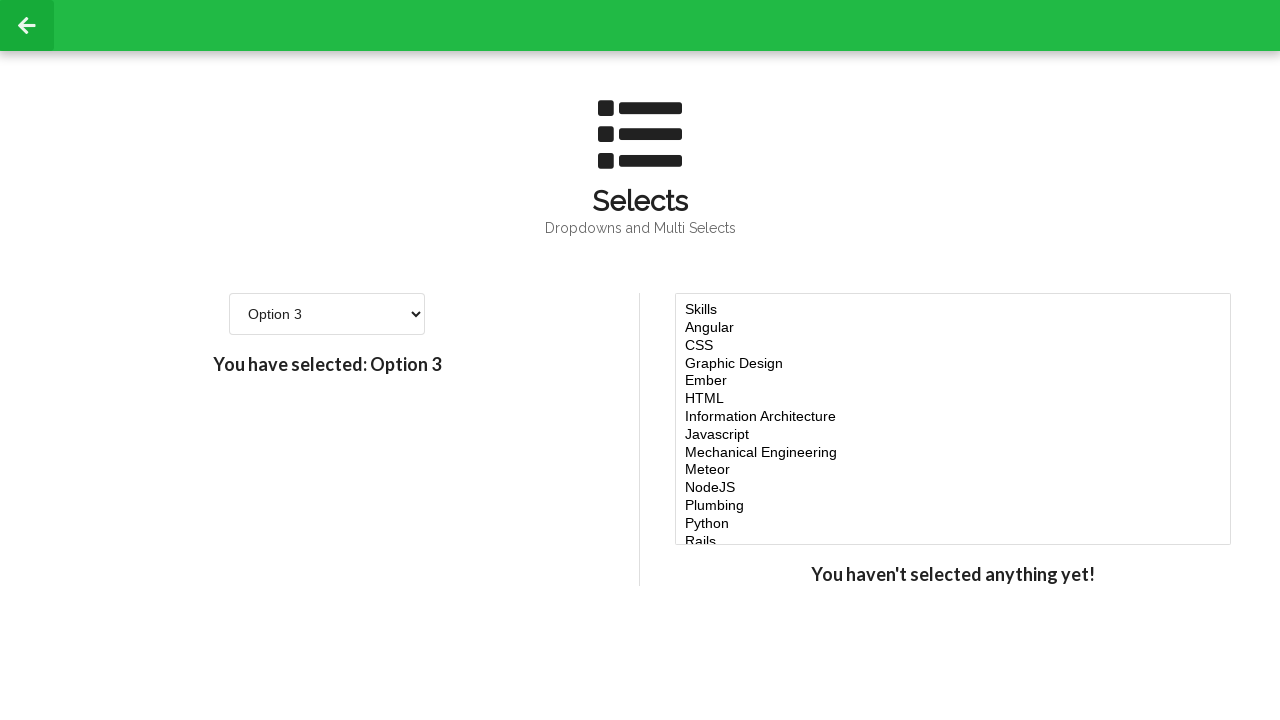

Selected option with value '4' from dropdown on #single-select
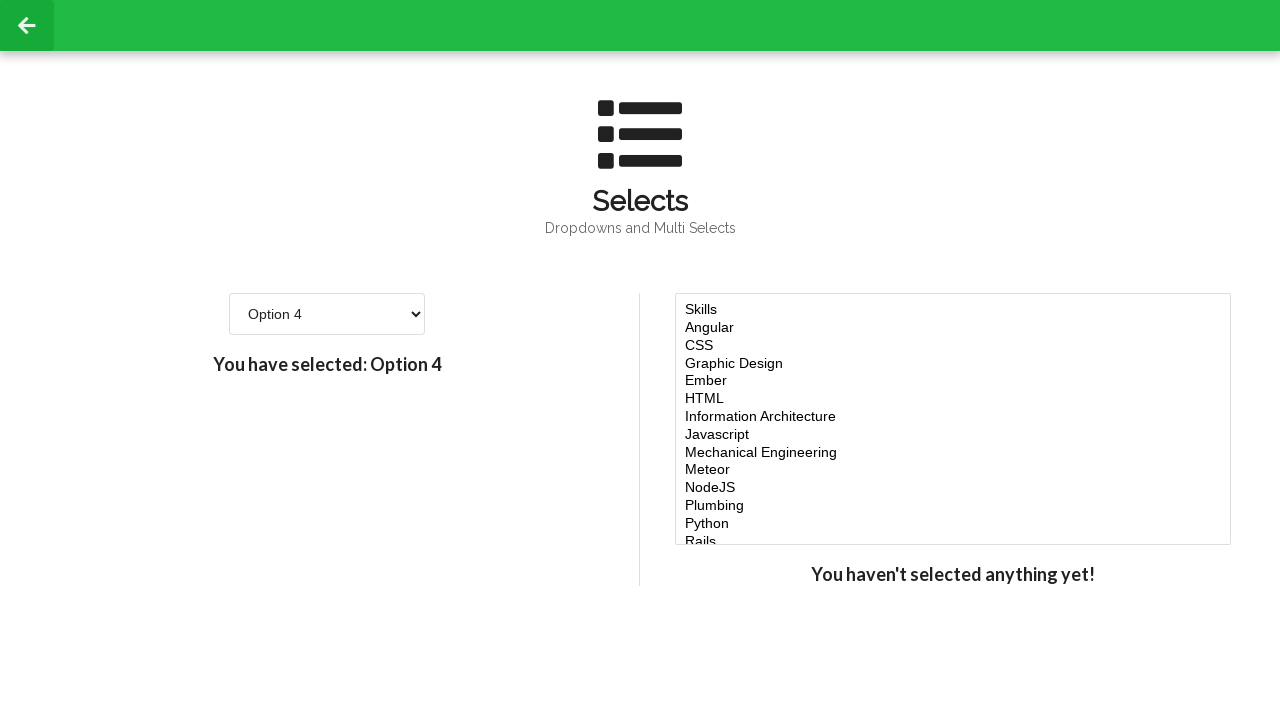

Retrieved all available options from the dropdown
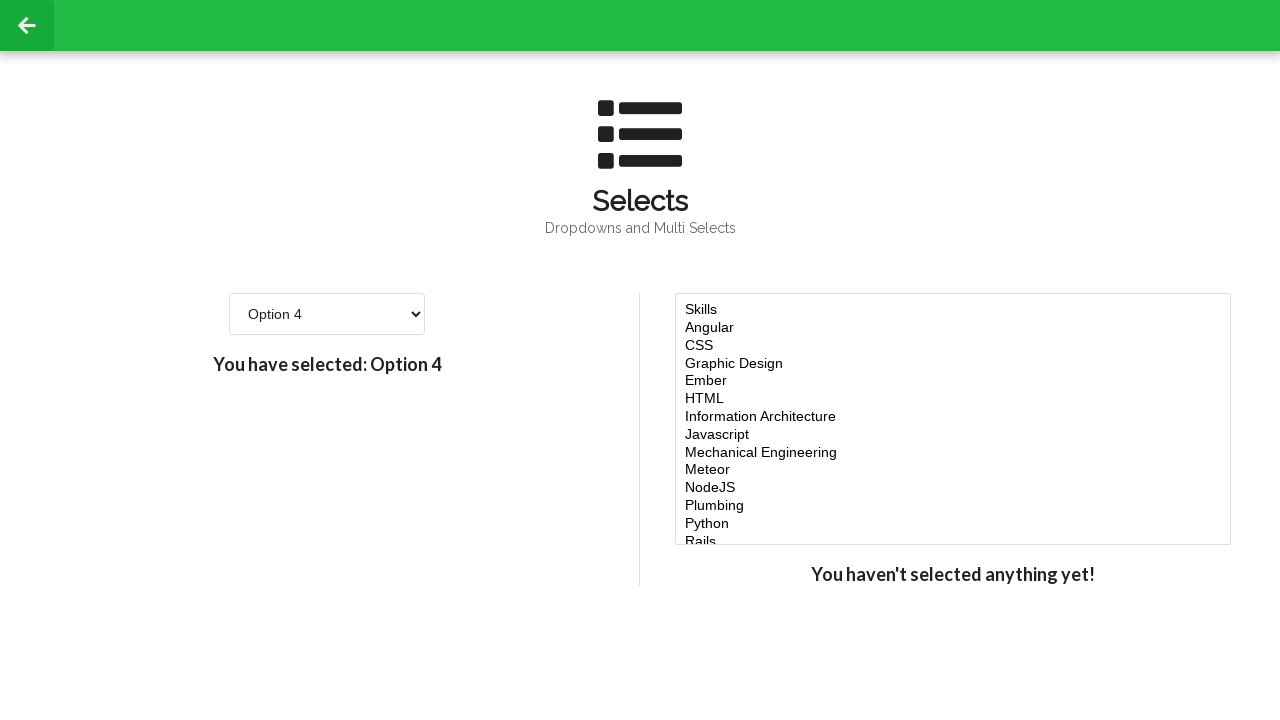

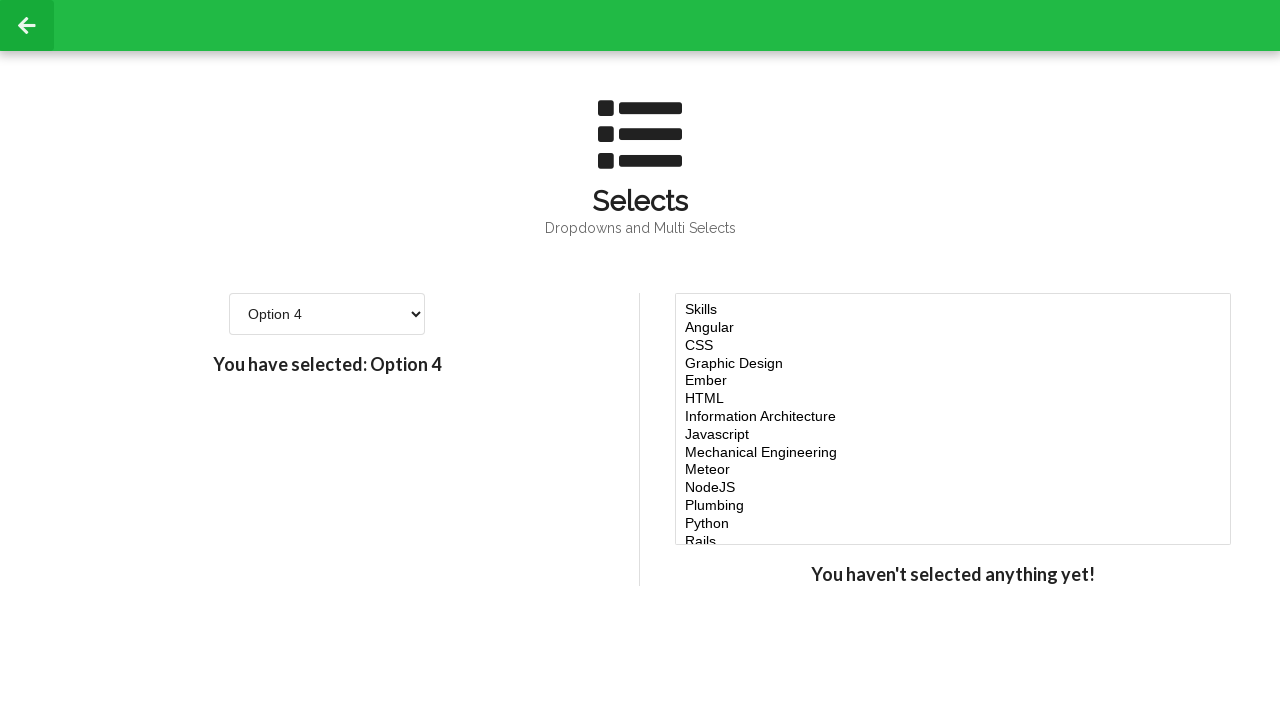